Tests that registration form rejects password without uppercase letters

Starting URL: https://b2c.passport.rt.ru

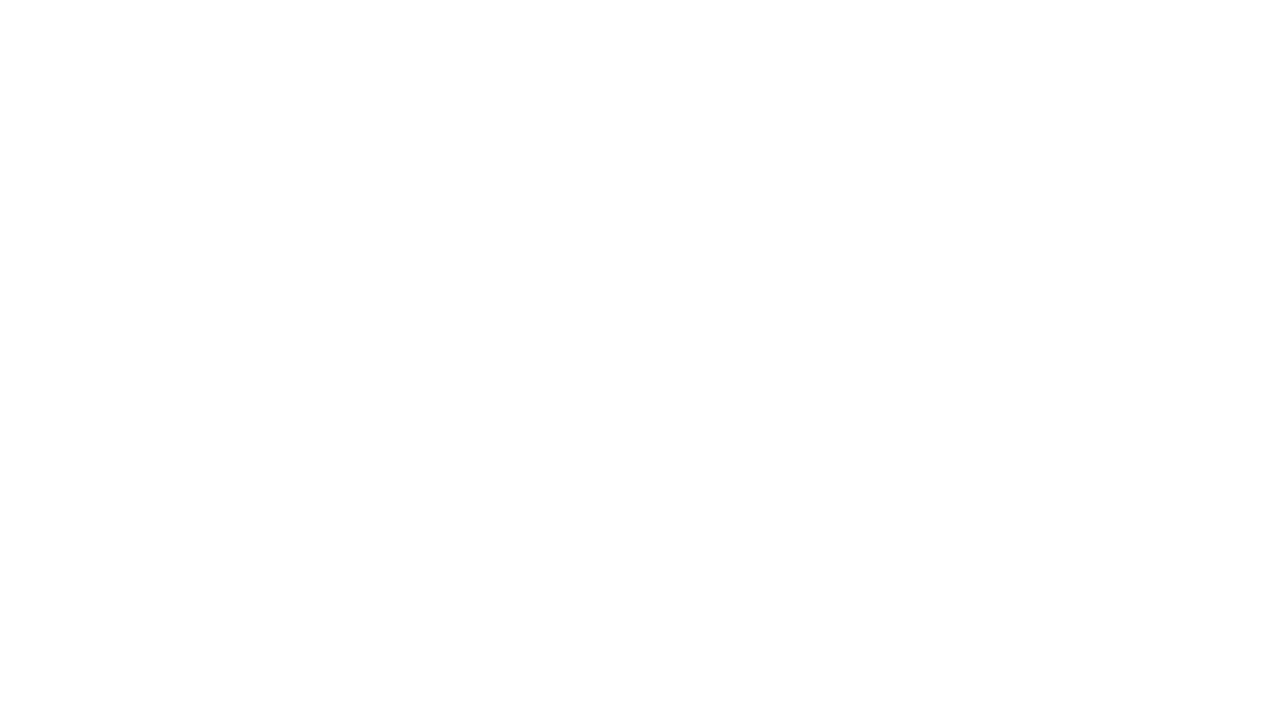

Register link selector appeared on login page
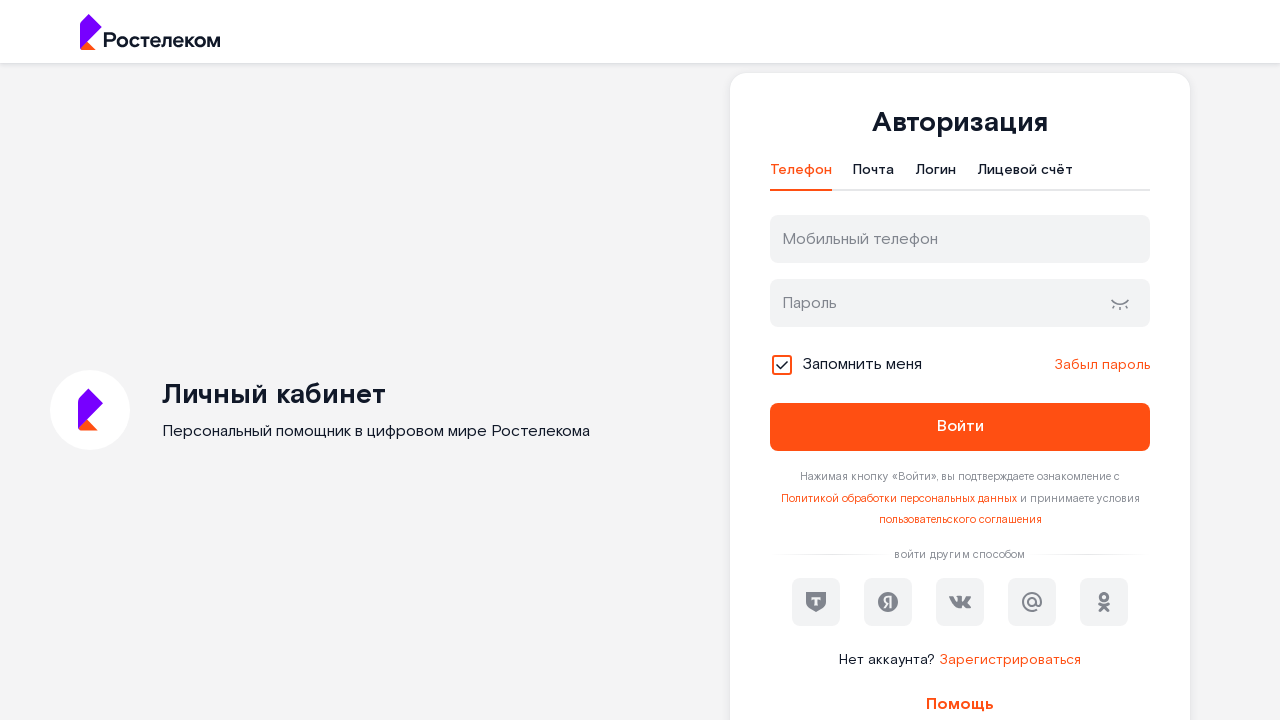

Clicked Register link to navigate to registration form at (1010, 660) on xpath=//div[@class='login-form__register-con']/a
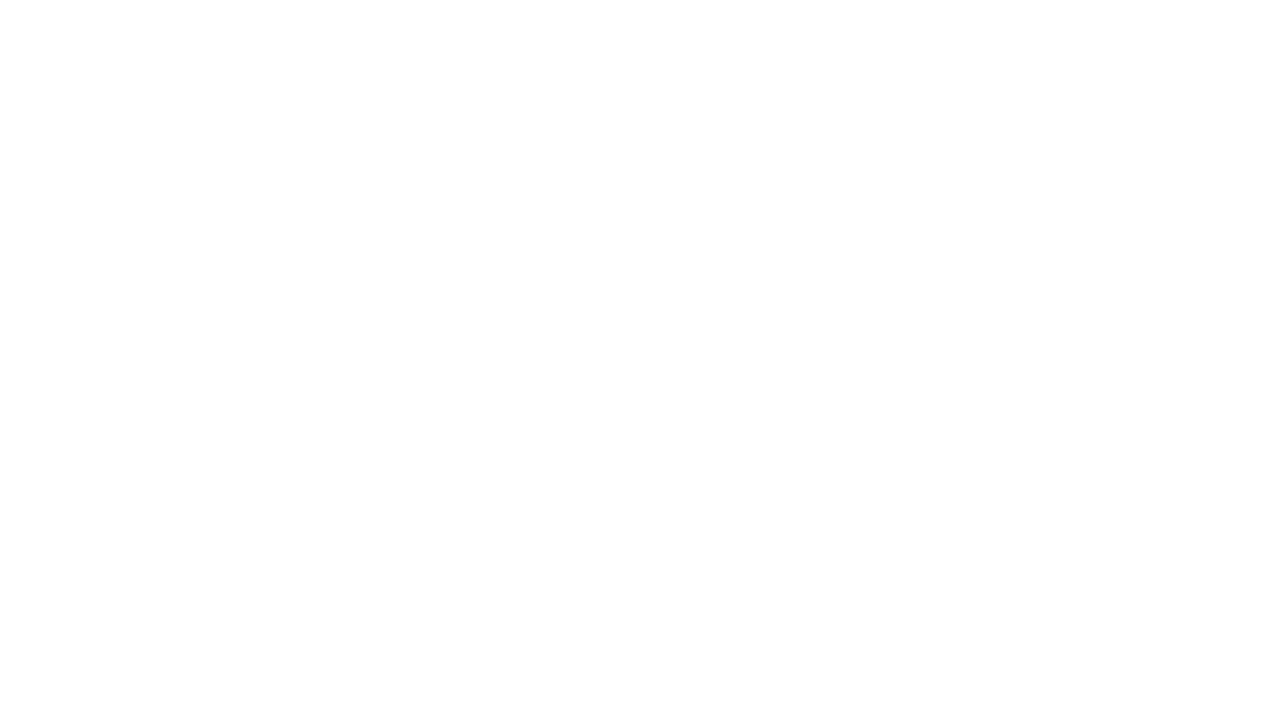

Registration page loaded with 'Регистрация' header
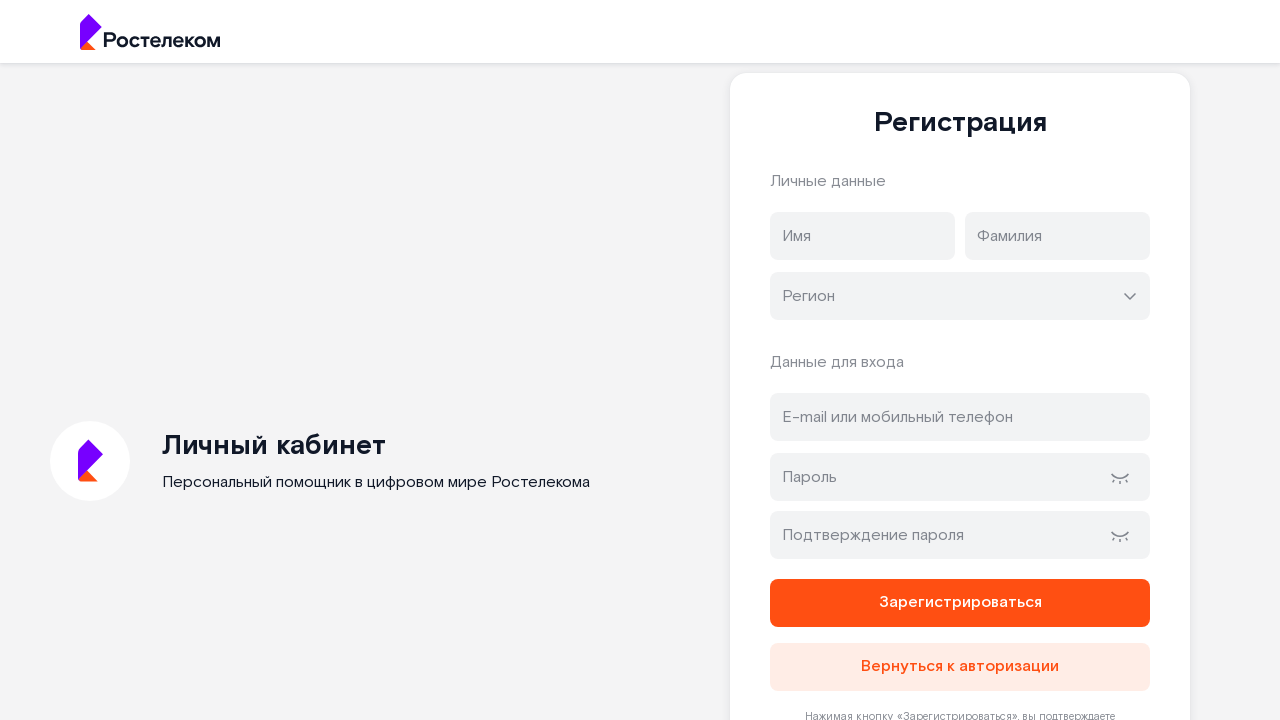

Filled first name field with 'Яя' on //input[@type='text' and @name='firstName']
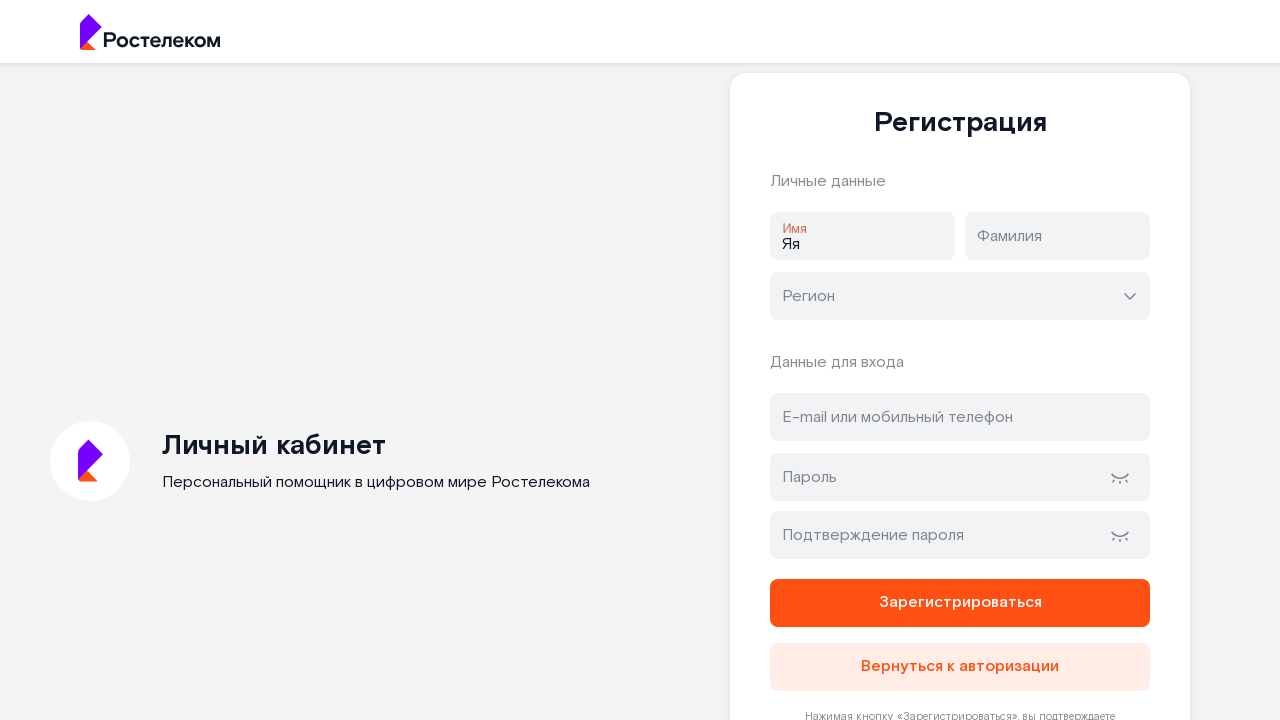

Filled last name field with 'Яя' on //input[@type='text' and @name='lastName']
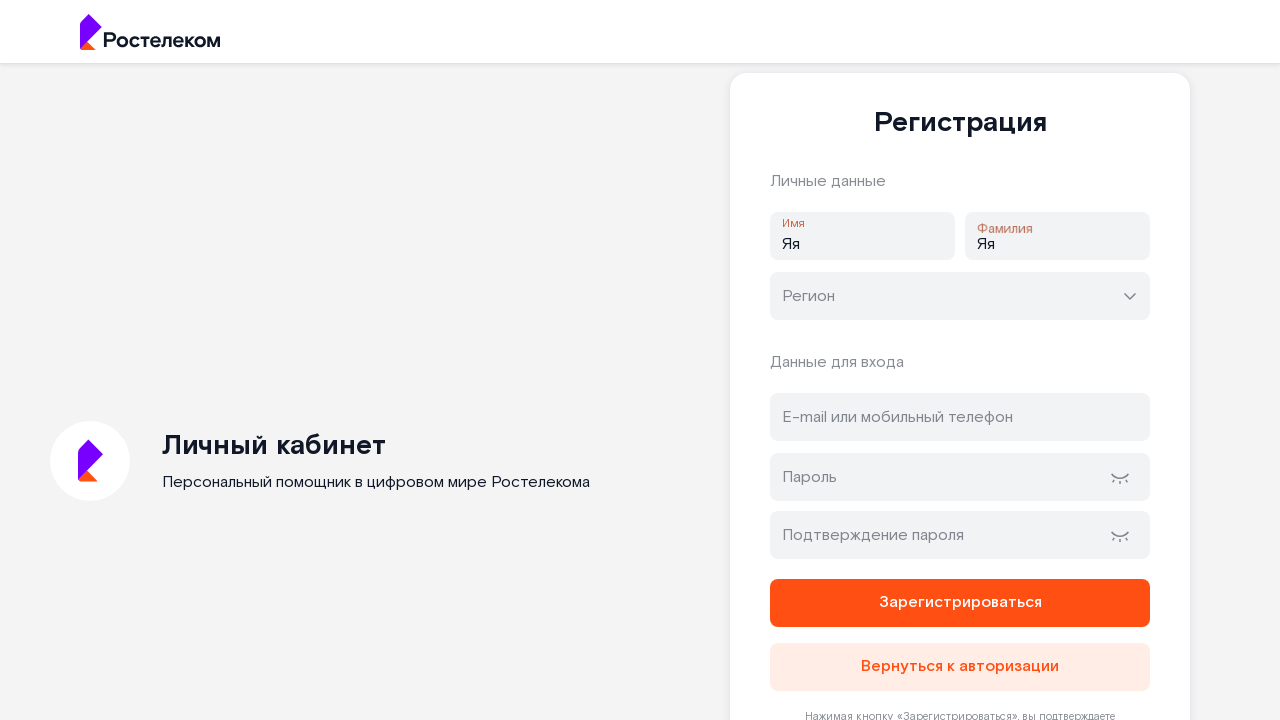

Filled email field with 'weakpassword5628@example.com' on //input[@type='text' and @id='address']
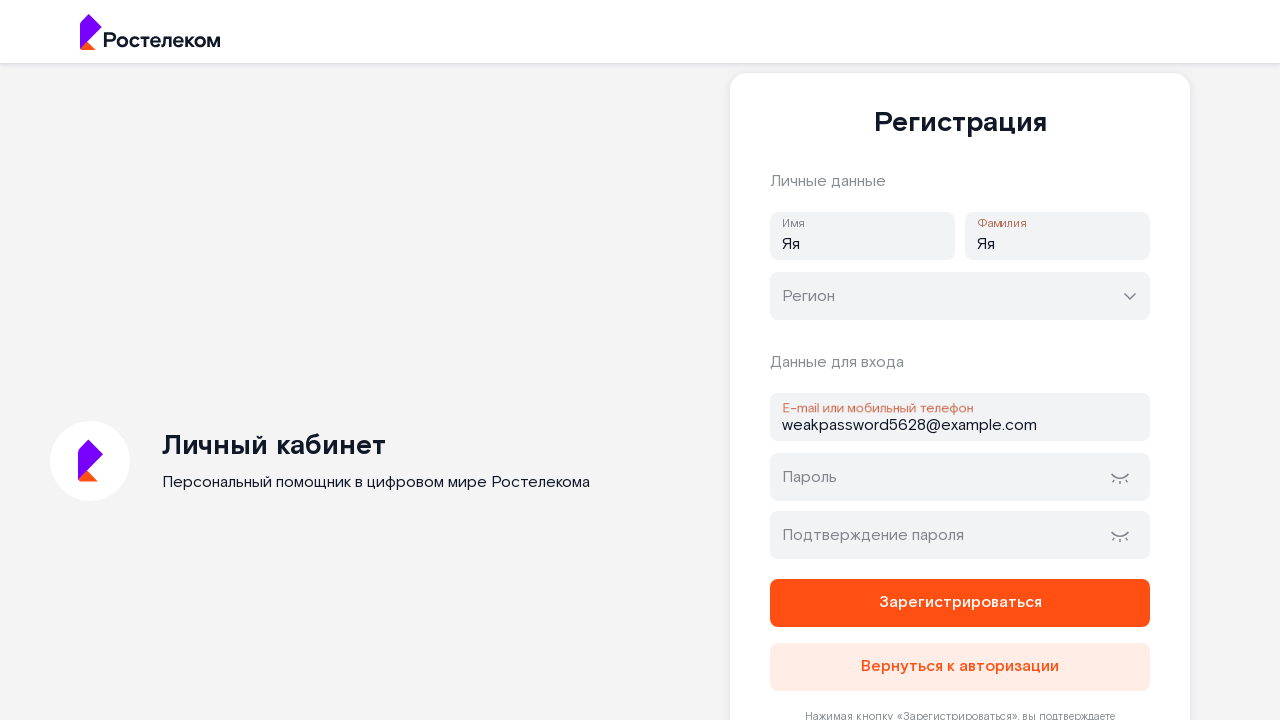

Filled password field with 'weakpassword123' (lowercase only, no uppercase) on //input[@type='password' and @id='password']
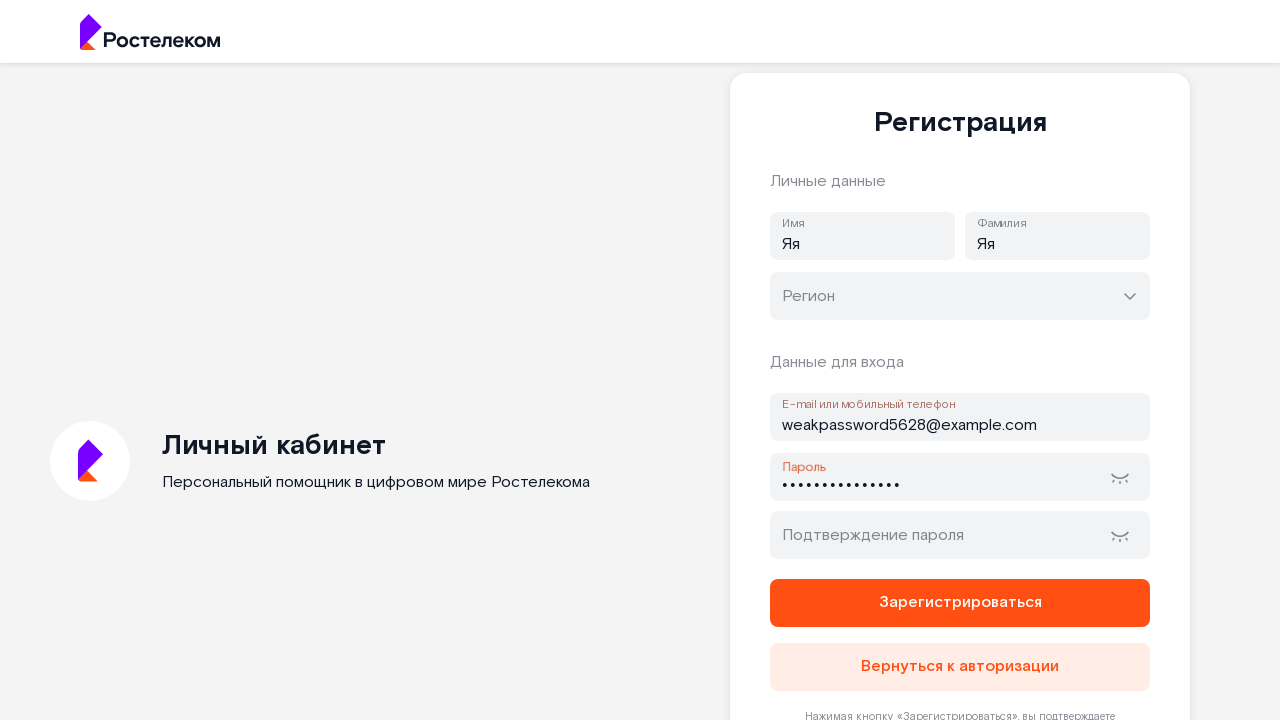

Filled password confirmation field with 'weakpassword123' on //input[@type='password' and @id='password-confirm']
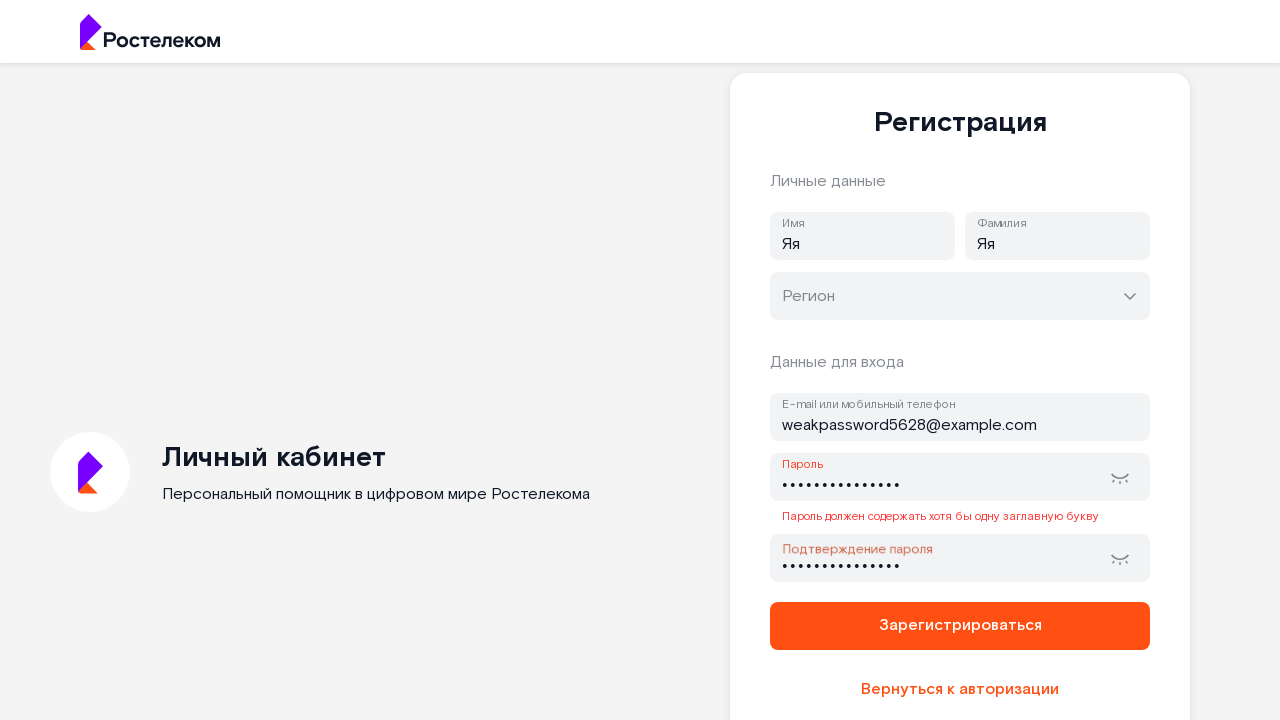

Clicked Register button to submit form with invalid password at (960, 626) on xpath=//button[@type='submit' and @name='register']
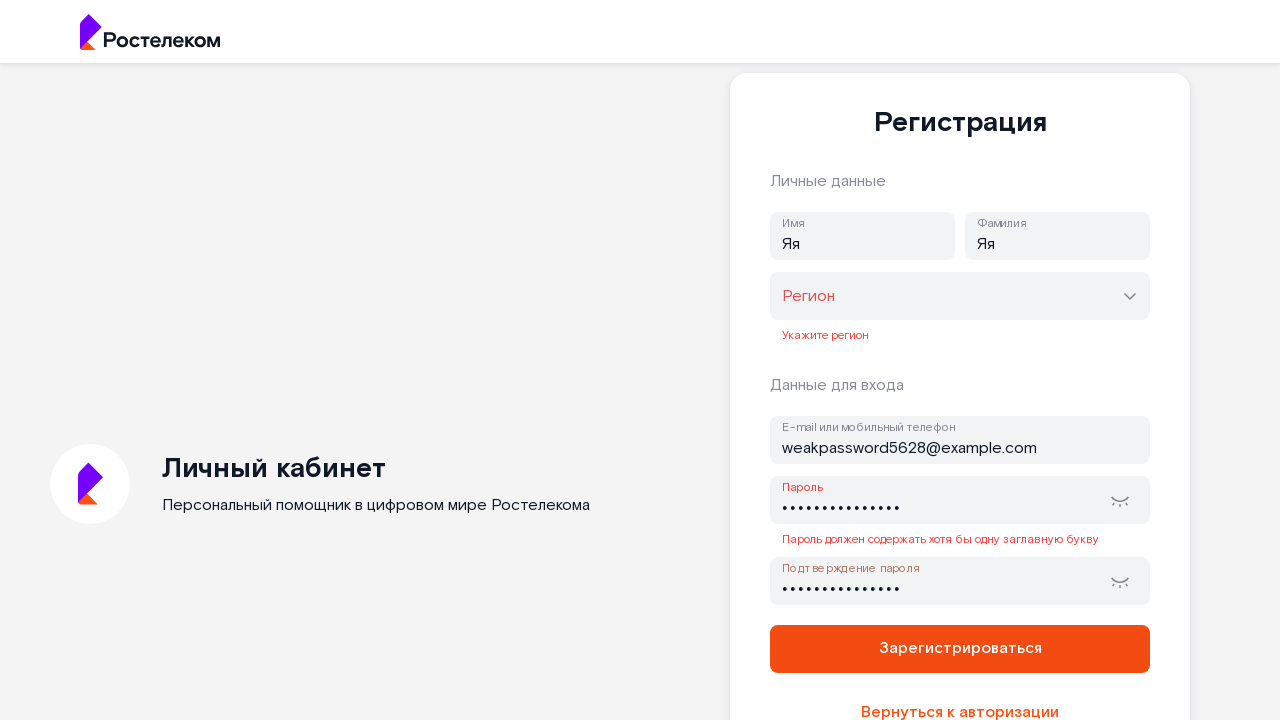

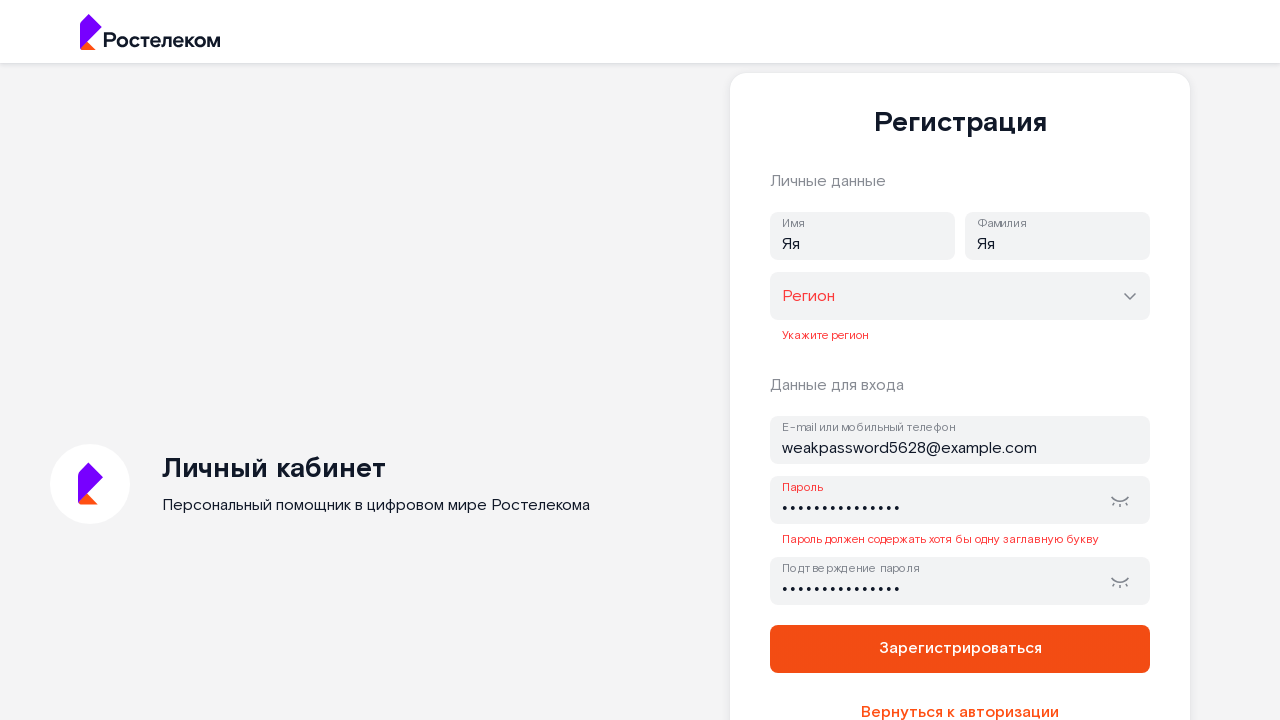